Tests drag and drop functionality within an iframe by dragging an element to a drop target and verifying the text changes

Starting URL: https://jqueryui.com/droppable/

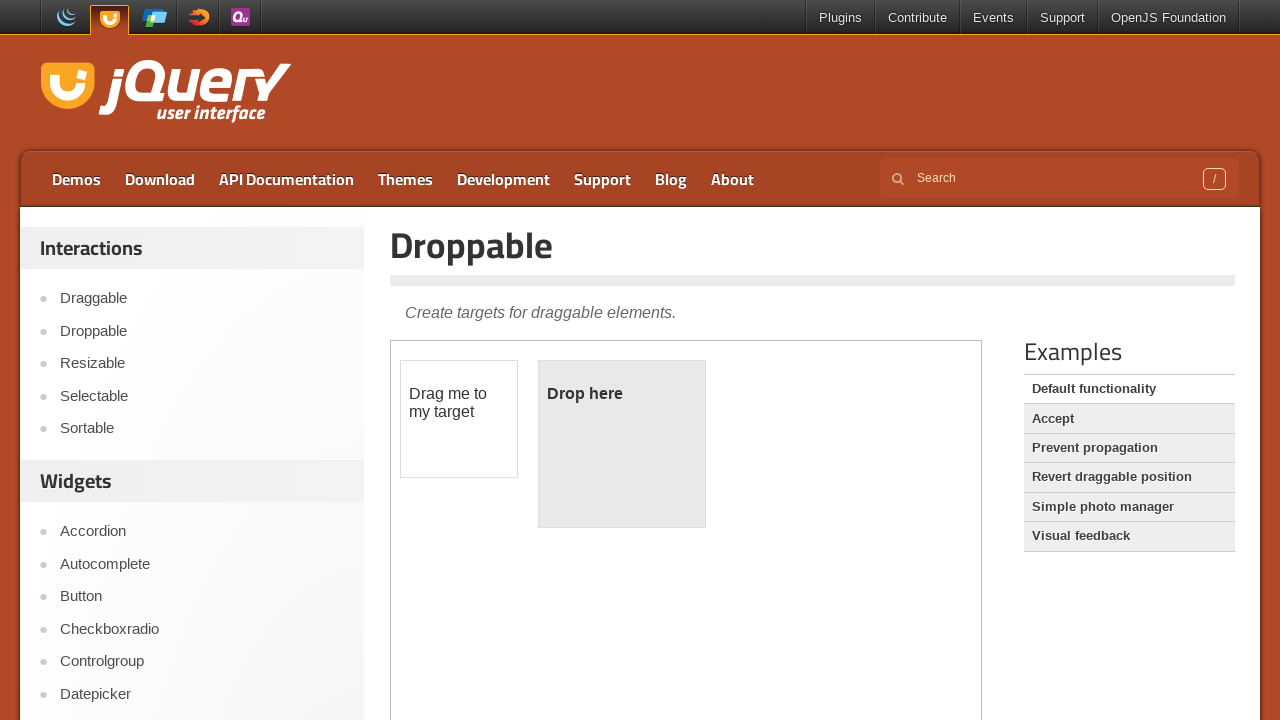

Located demo iframe
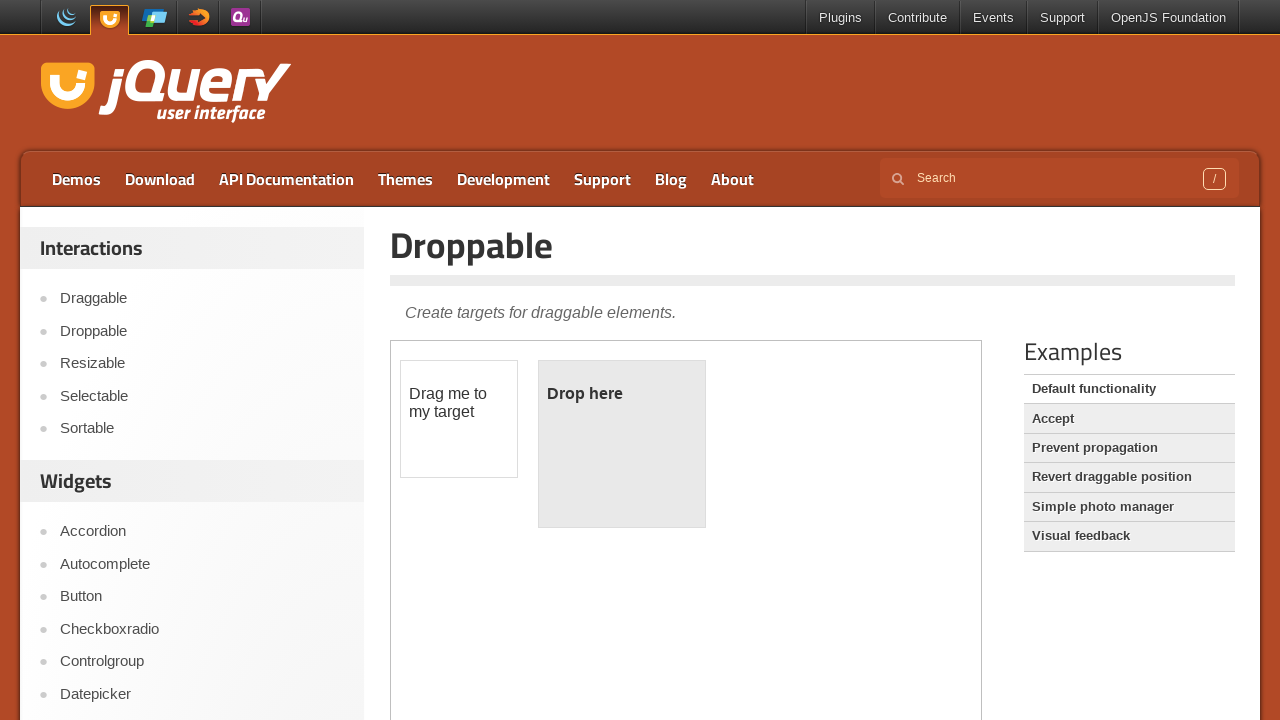

Located draggable element within iframe
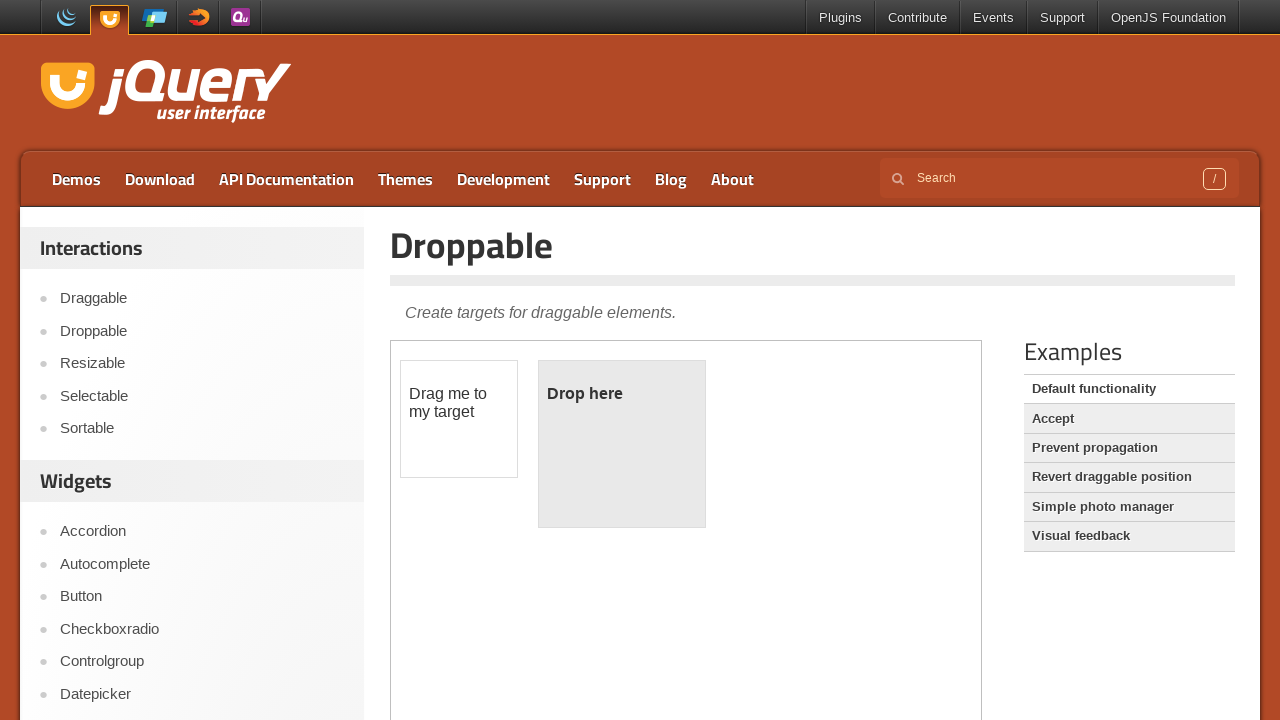

Located droppable element within iframe
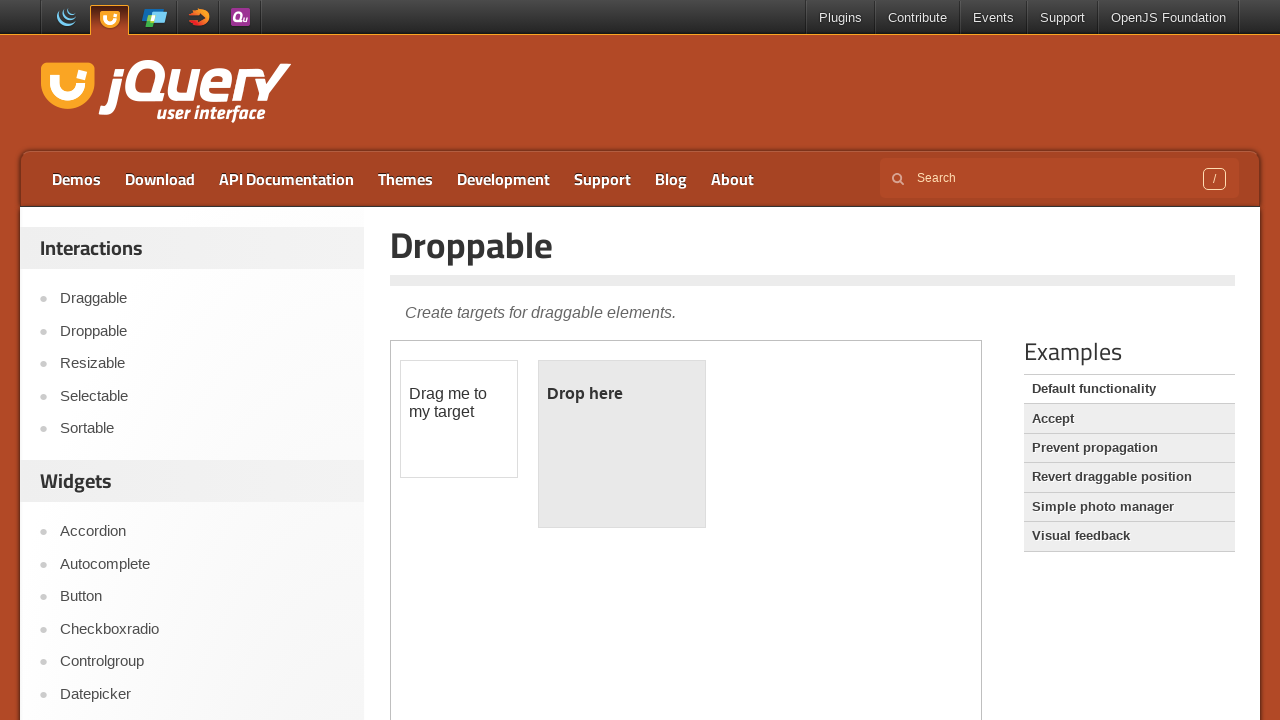

Verified initial text 'Drop here' in droppable element
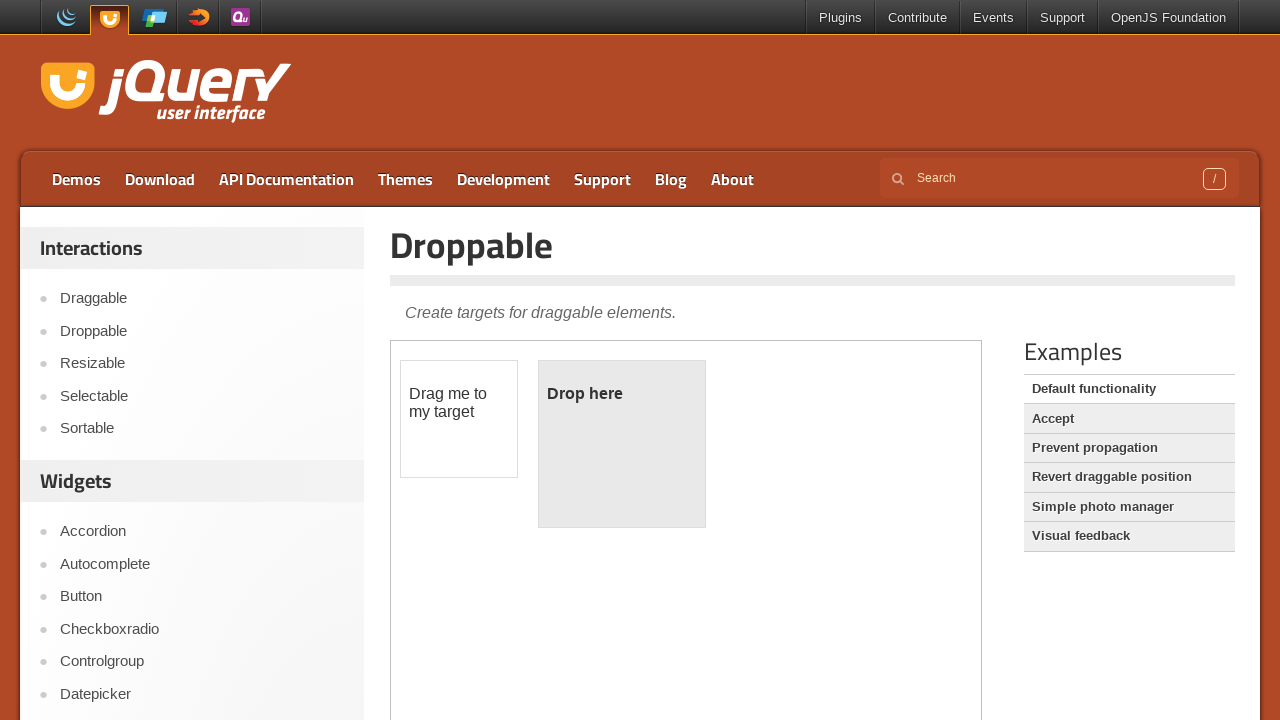

Dragged element to drop target at (622, 444)
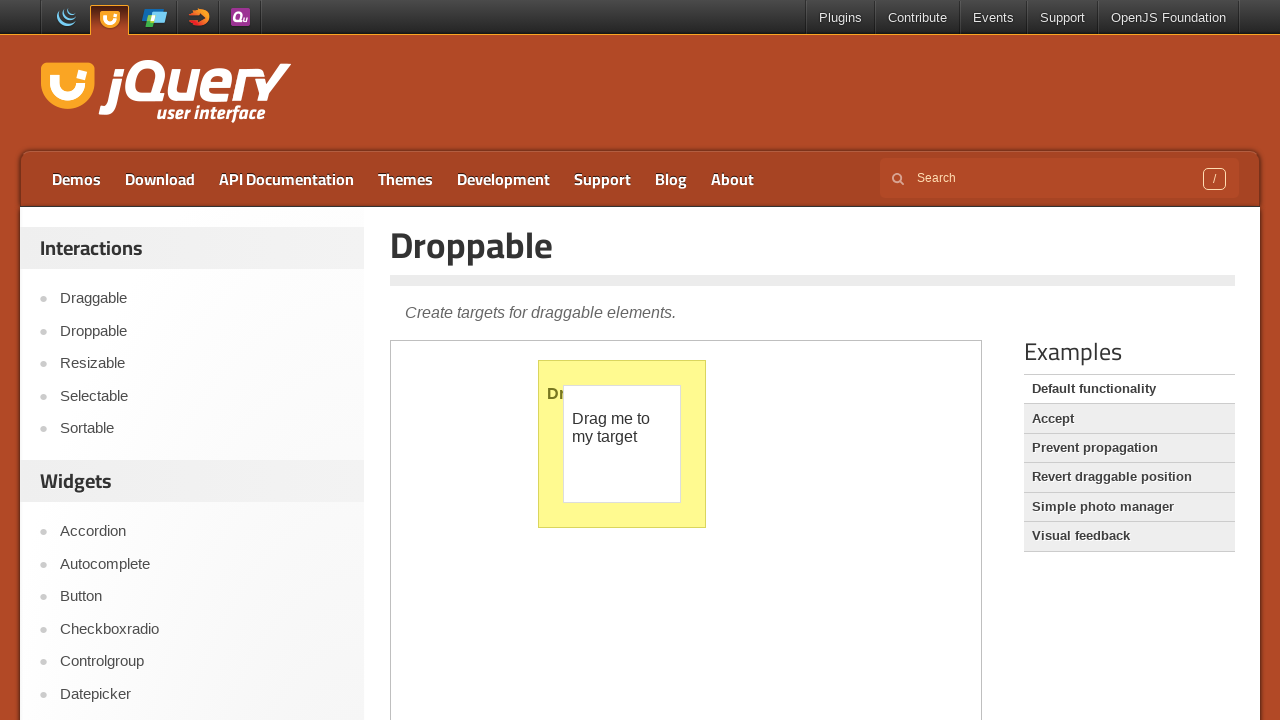

Verified text changed to 'Dropped!' after successful drop
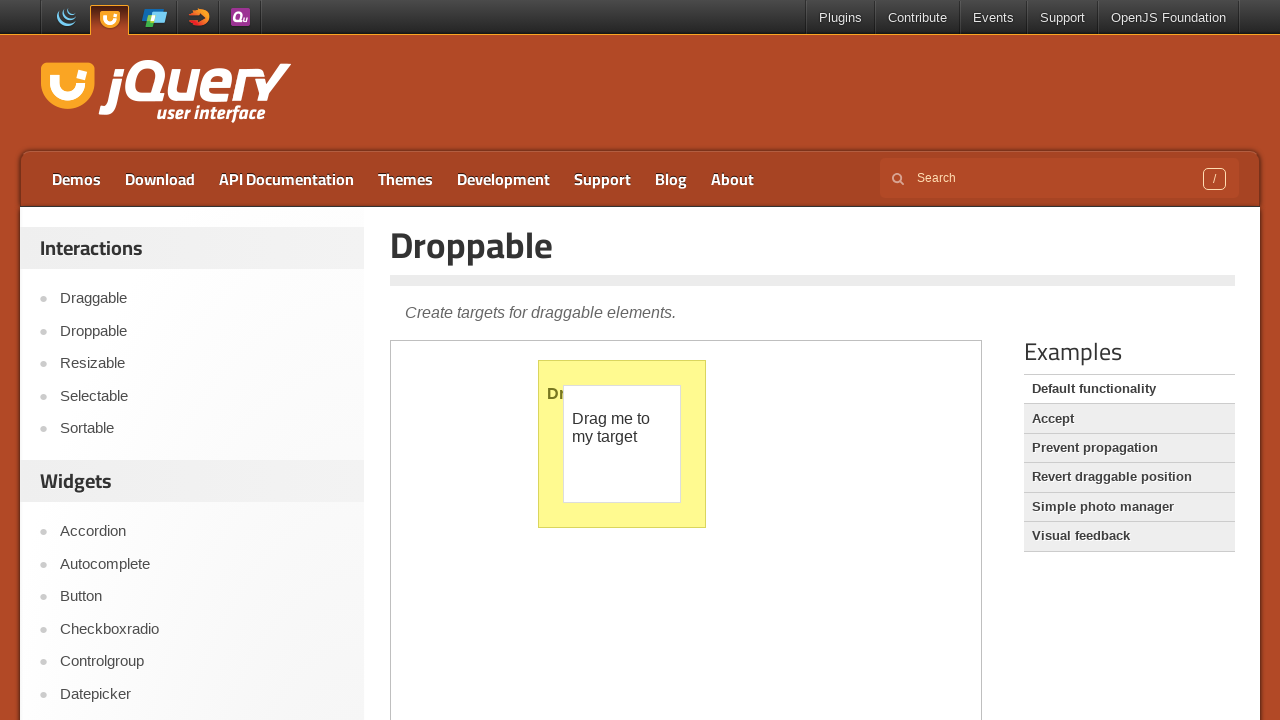

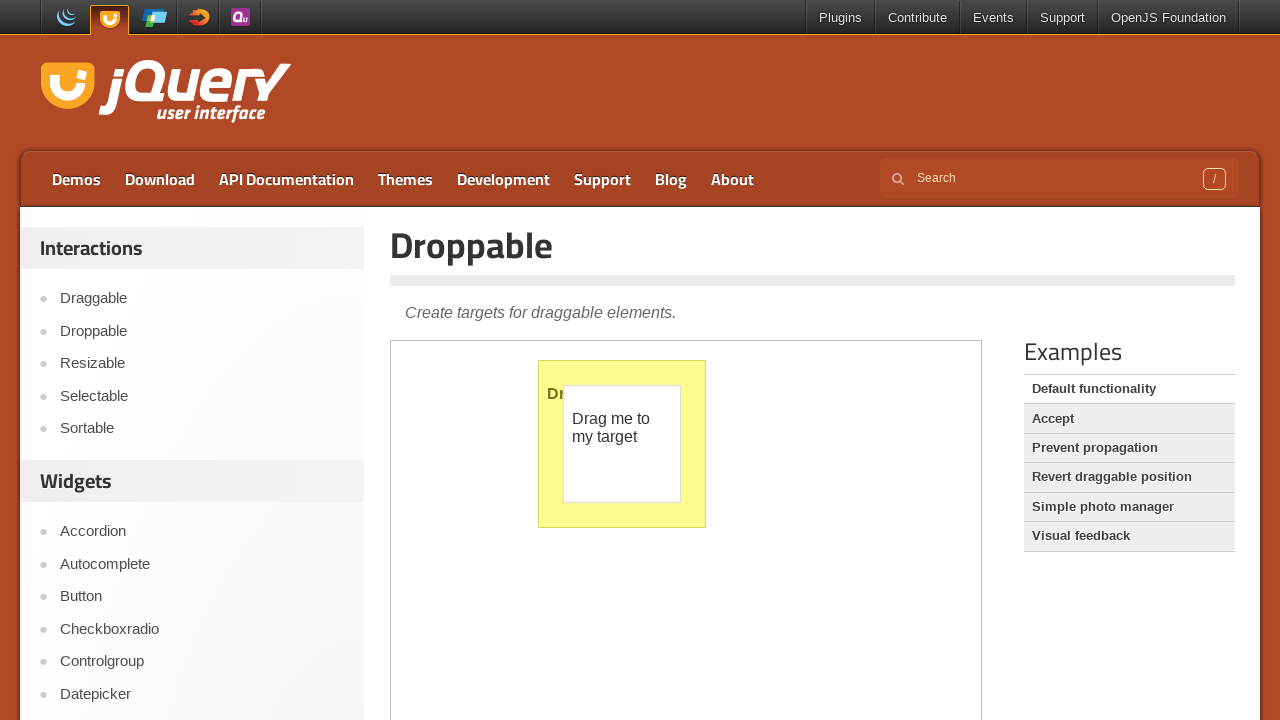